Navigates to the OrangeHRM demo site and verifies the page loads by checking the title

Starting URL: https://opensource-demo.orangehrmlive.com/

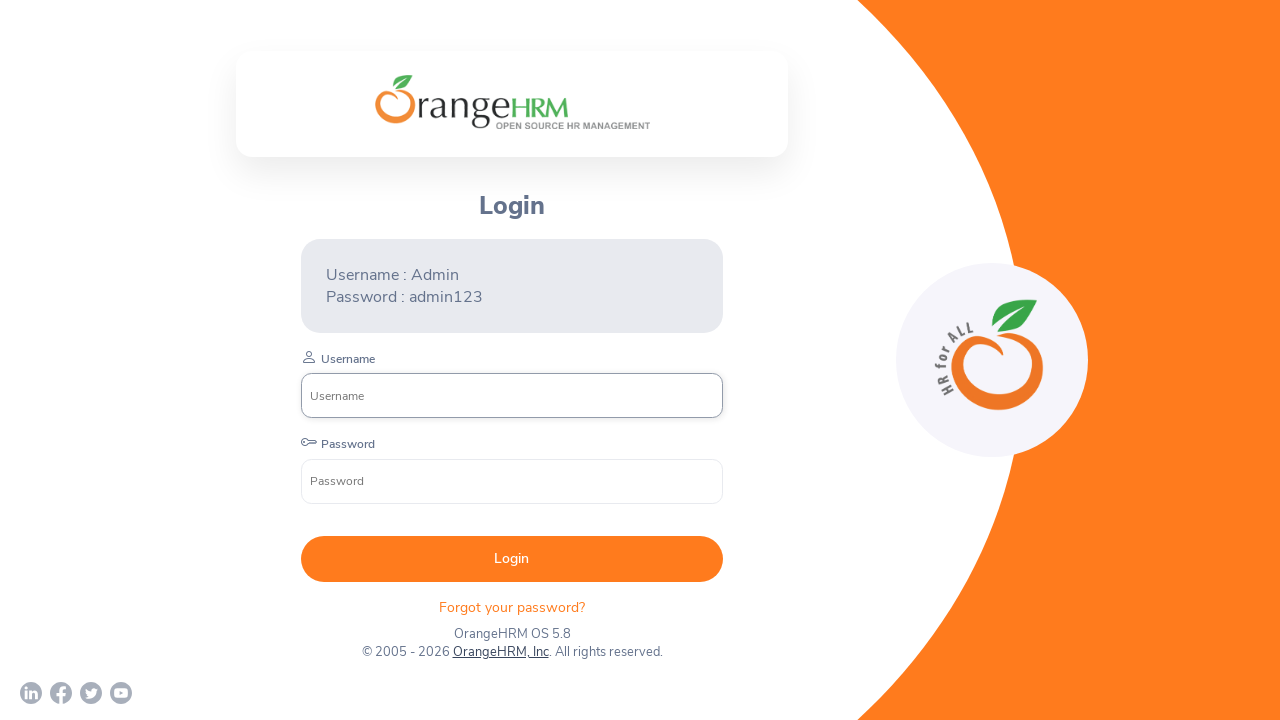

Navigated to OrangeHRM demo site
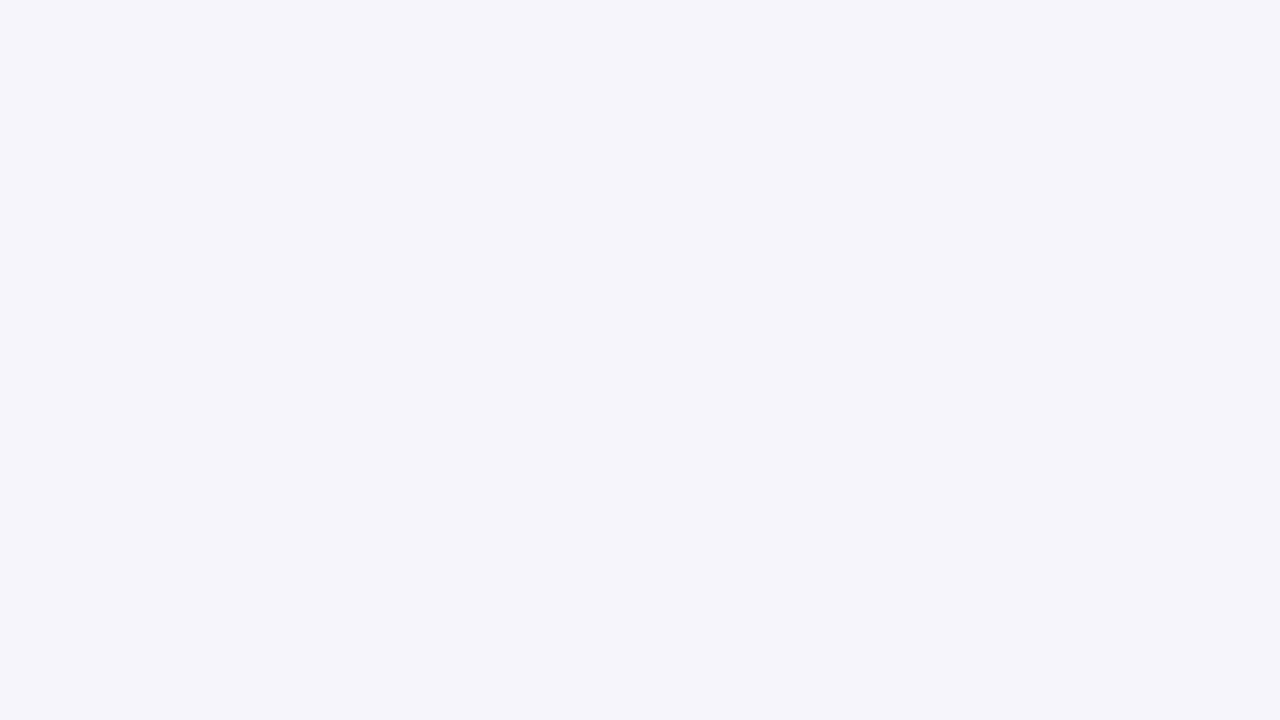

Page reached domcontentloaded state
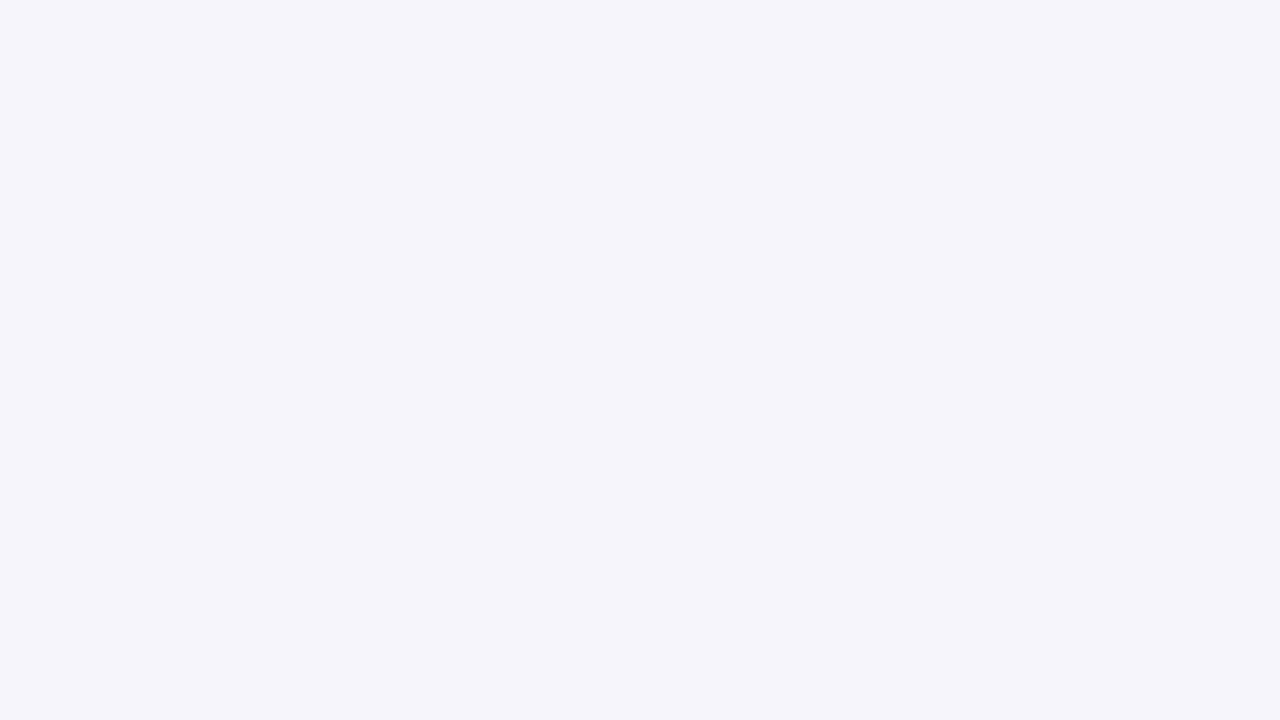

Retrieved page title: OrangeHRM
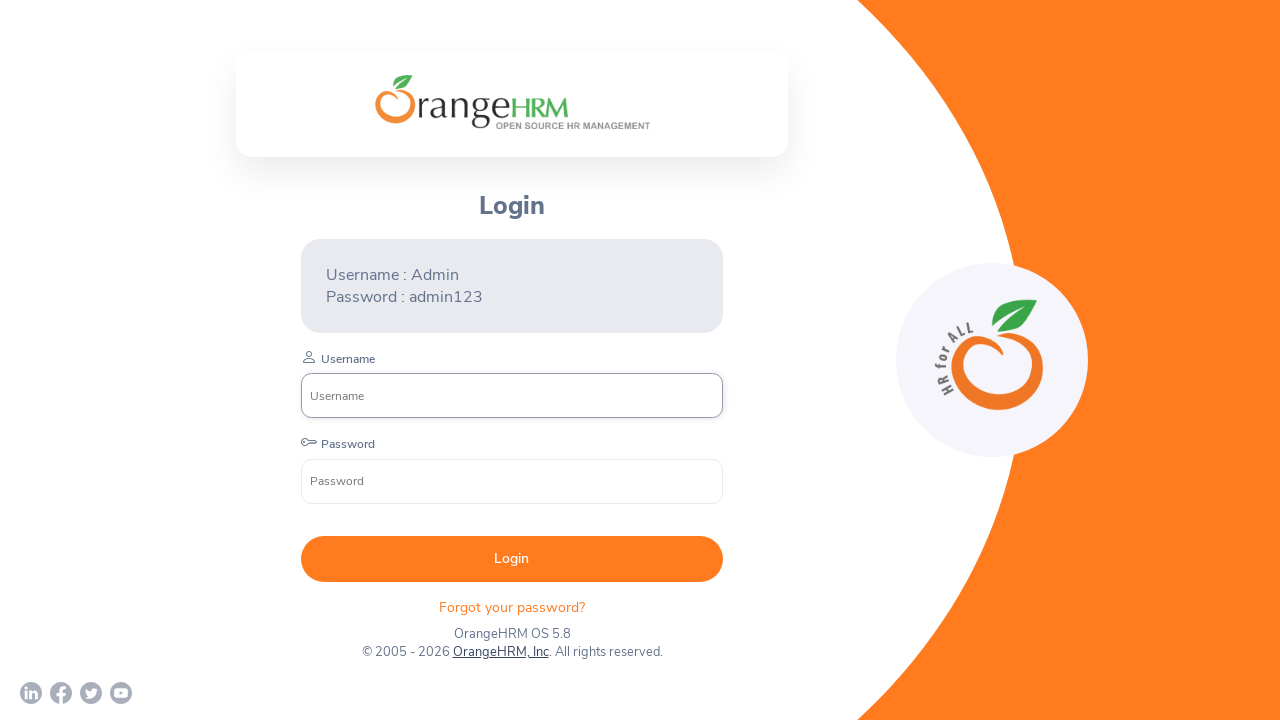

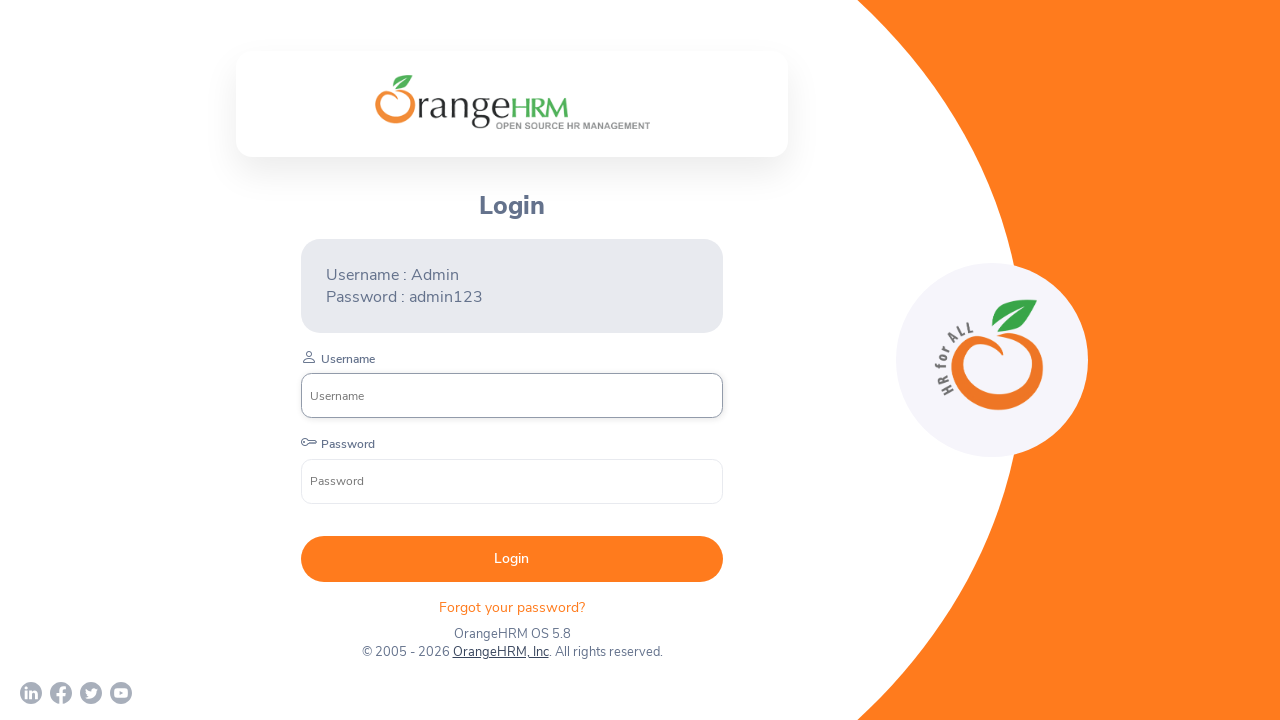